Tests that leaving the name field empty shows validation error while other fields are filled

Starting URL: https://netology.ru/programs/qa

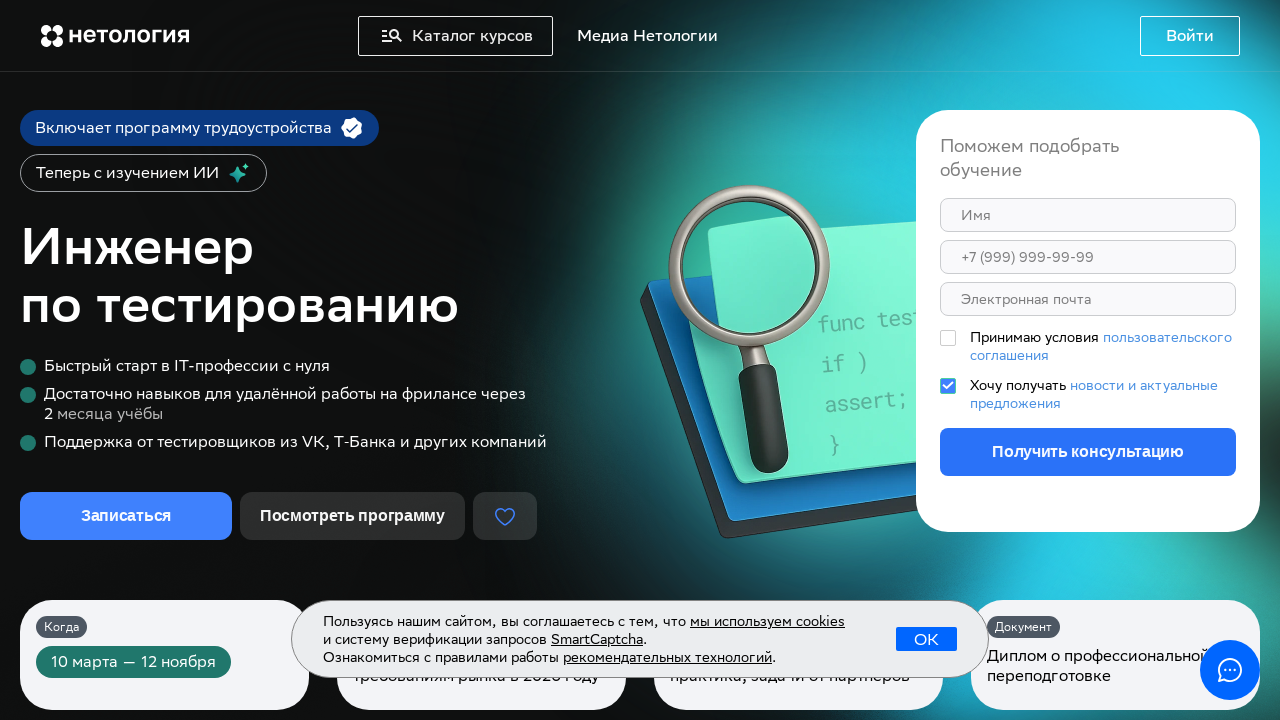

Scrolled enrollment form into view
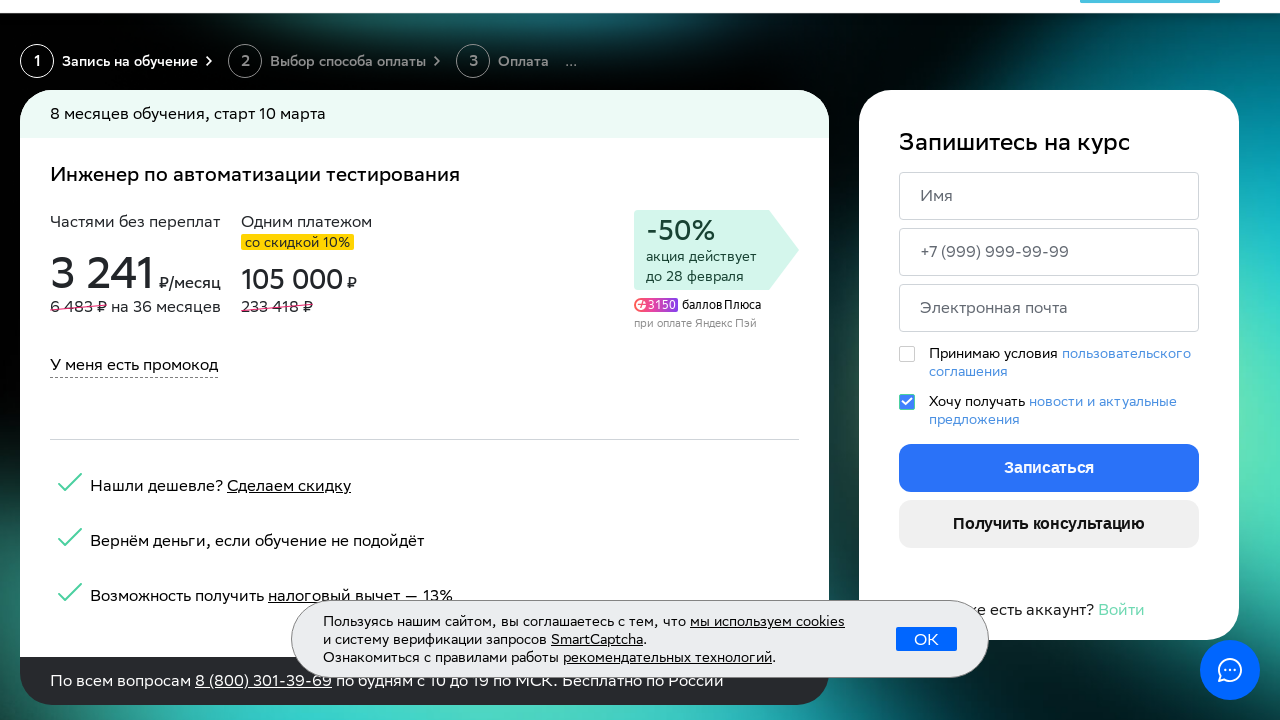

Filled phone field with '+79122225111' on form >> nth=-1 >> input[name='phone'], input[placeholder*='Телефон']
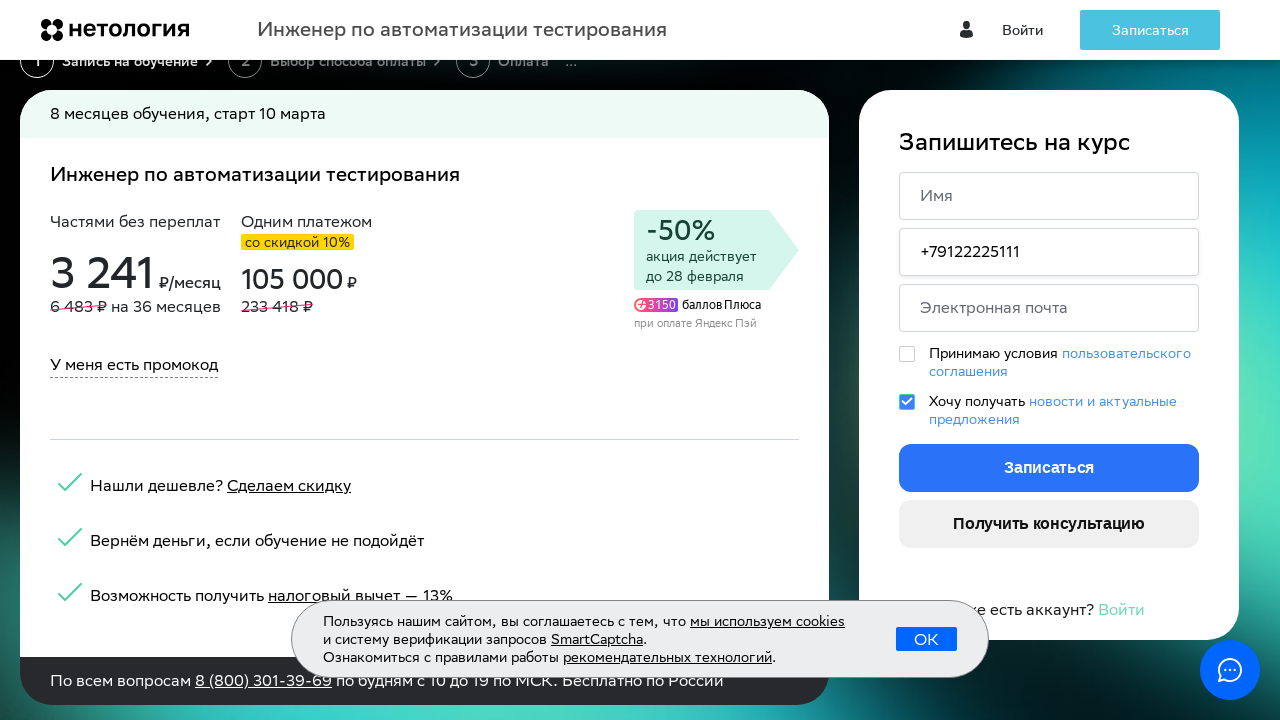

Filled email field with 'noname.test@gmail.com' on form >> nth=-1 >> input[name='email'], input[placeholder*='почта'], input[type='
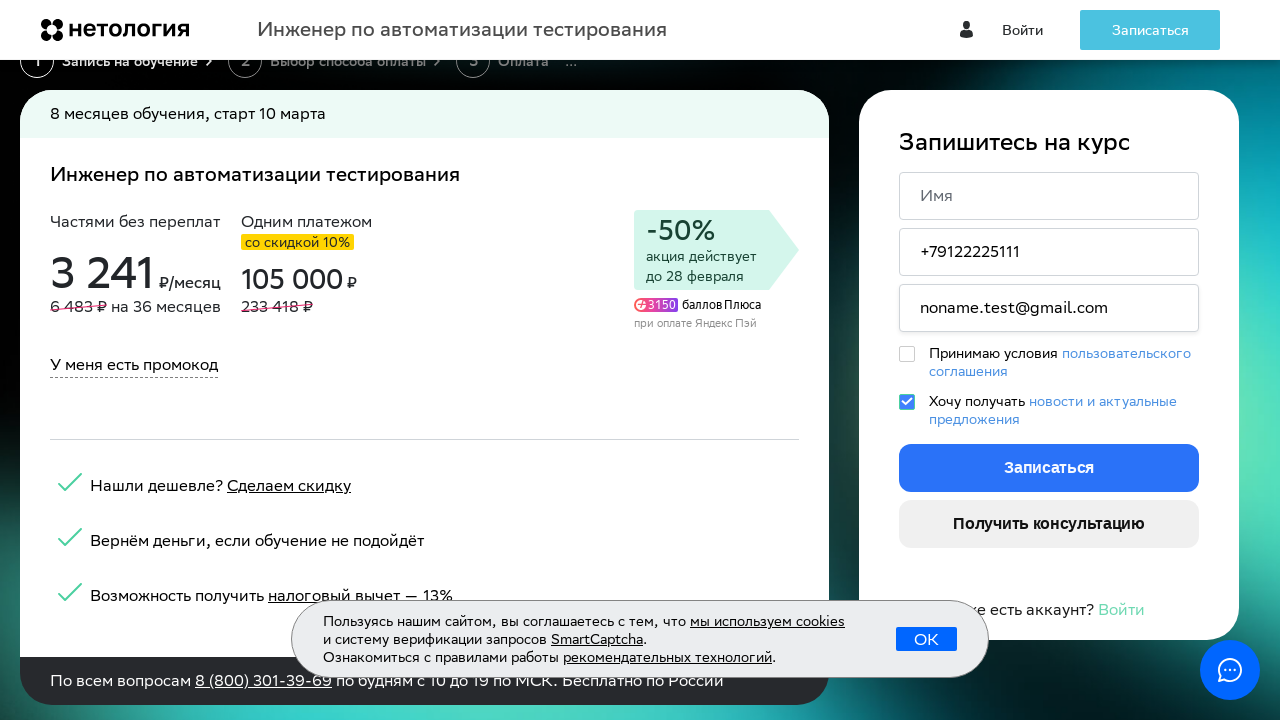

Clicked enrollment form submit button at (1049, 468) on form >> nth=-1 >> button:has-text('Записаться')
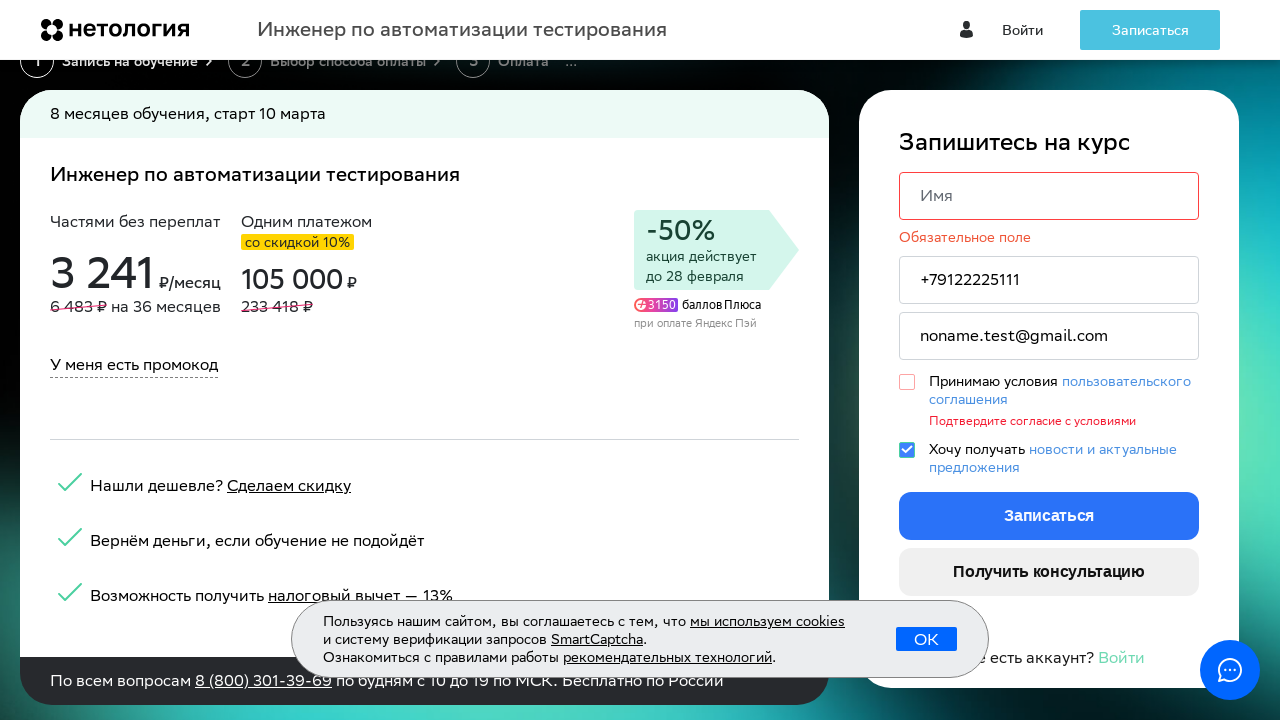

Name field validation error 'Обязательное поле' appeared
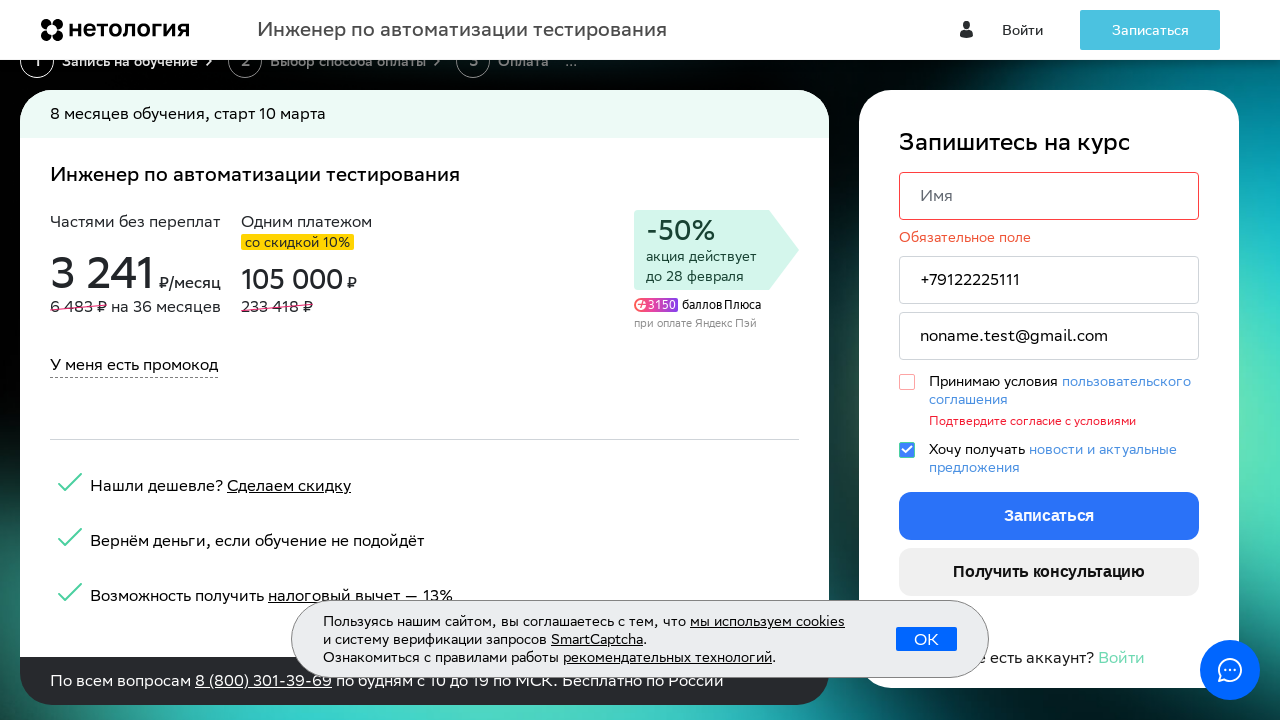

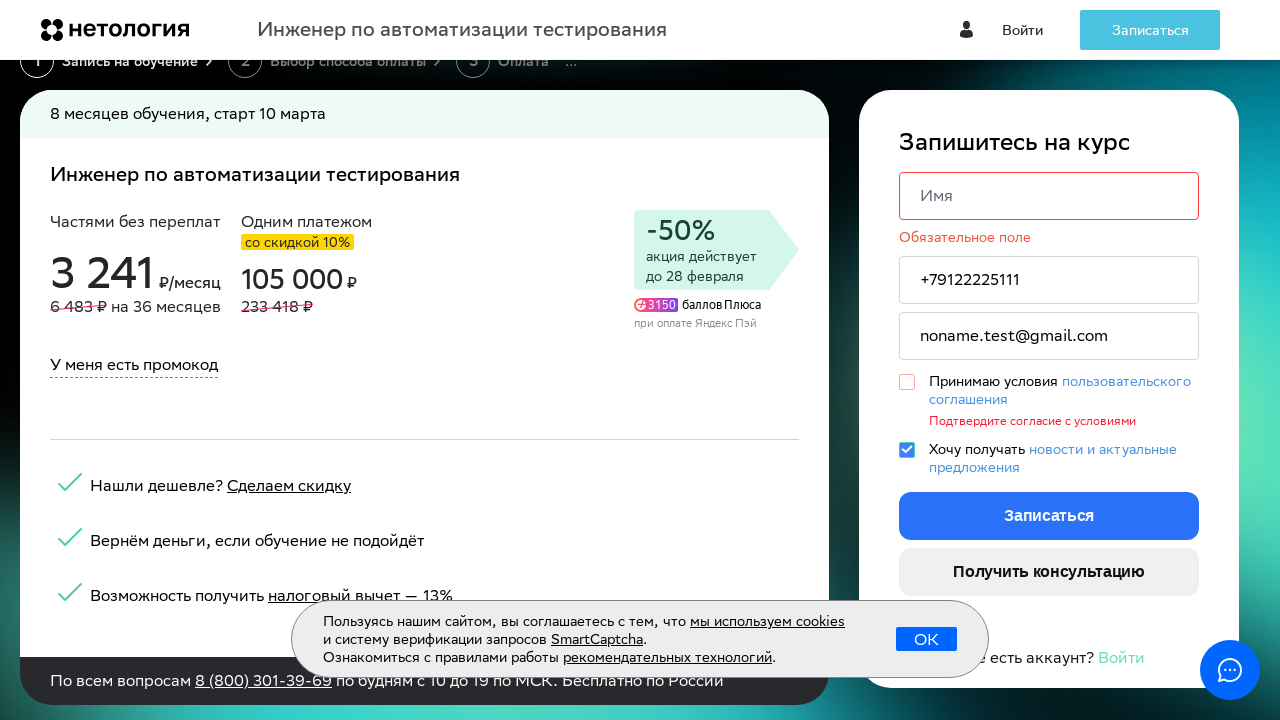